Tests dropdown selection functionality on a flight booking practice page by selecting origin and destination airports from dropdown menus

Starting URL: https://rahulshettyacademy.com/dropdownsPractise/

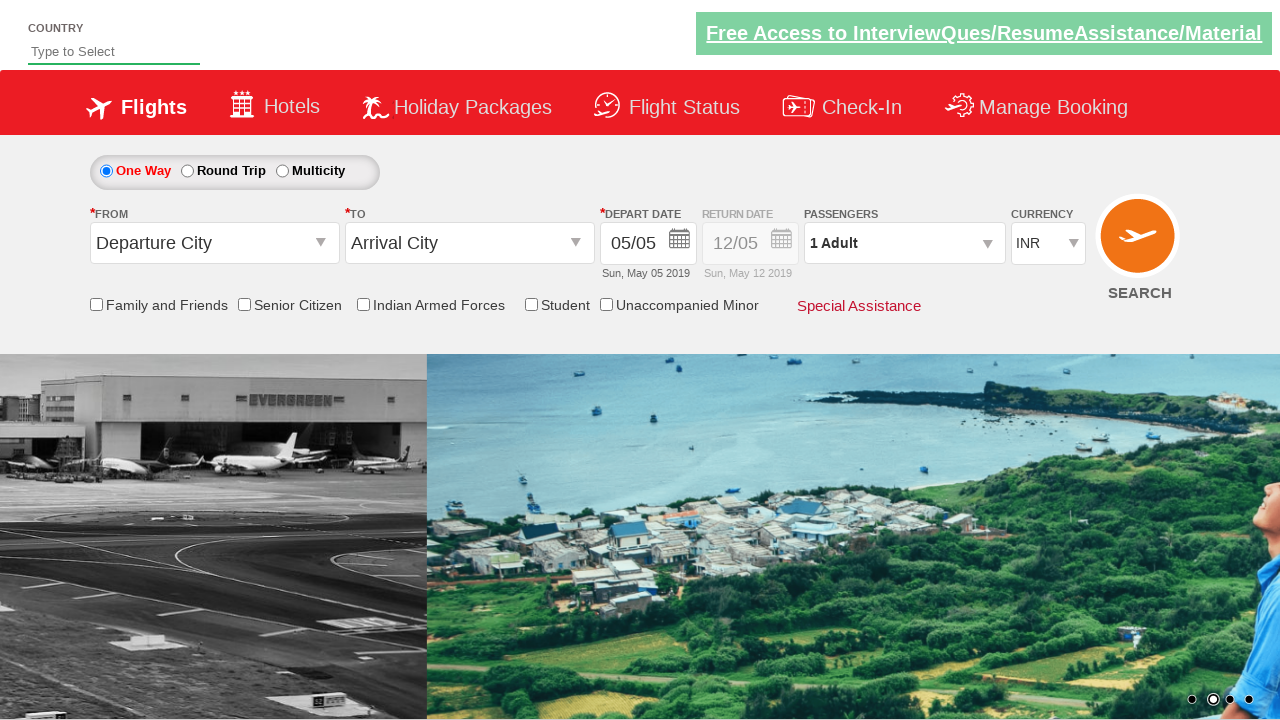

Clicked origin station dropdown to open it at (214, 243) on #ctl00_mainContent_ddl_originStation1_CTXT
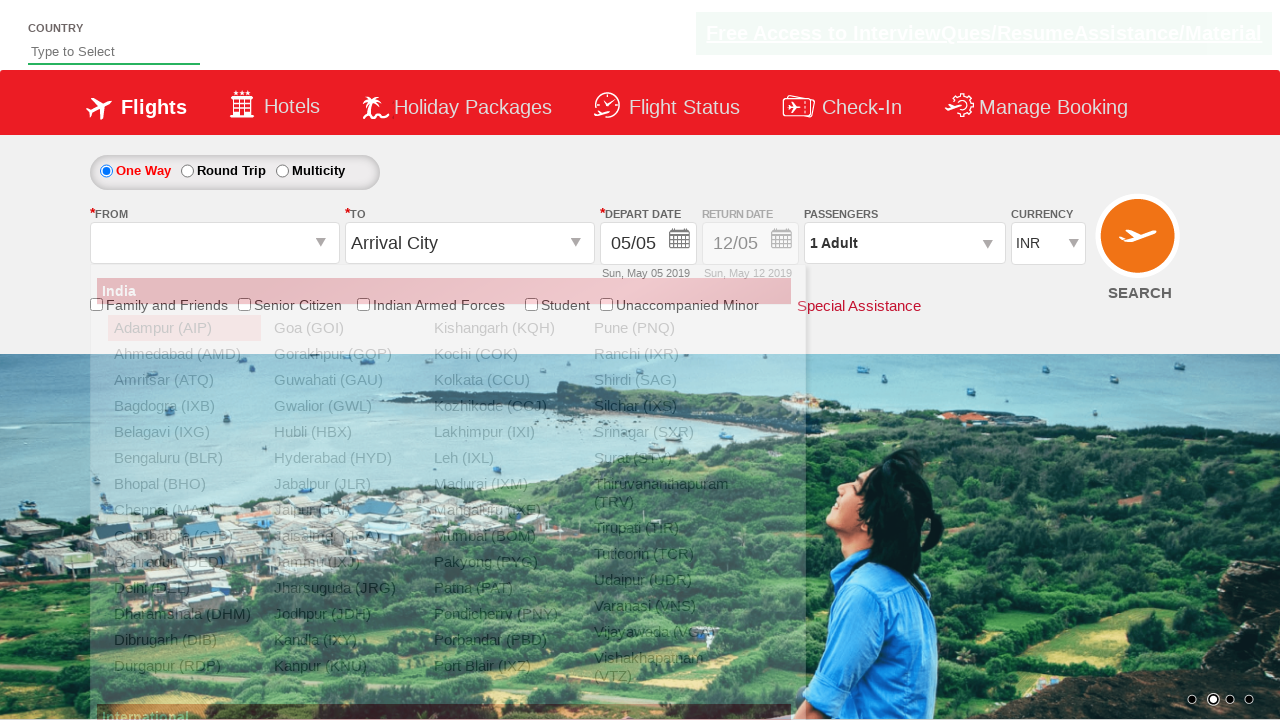

Origin dropdown options loaded and BHO option appeared
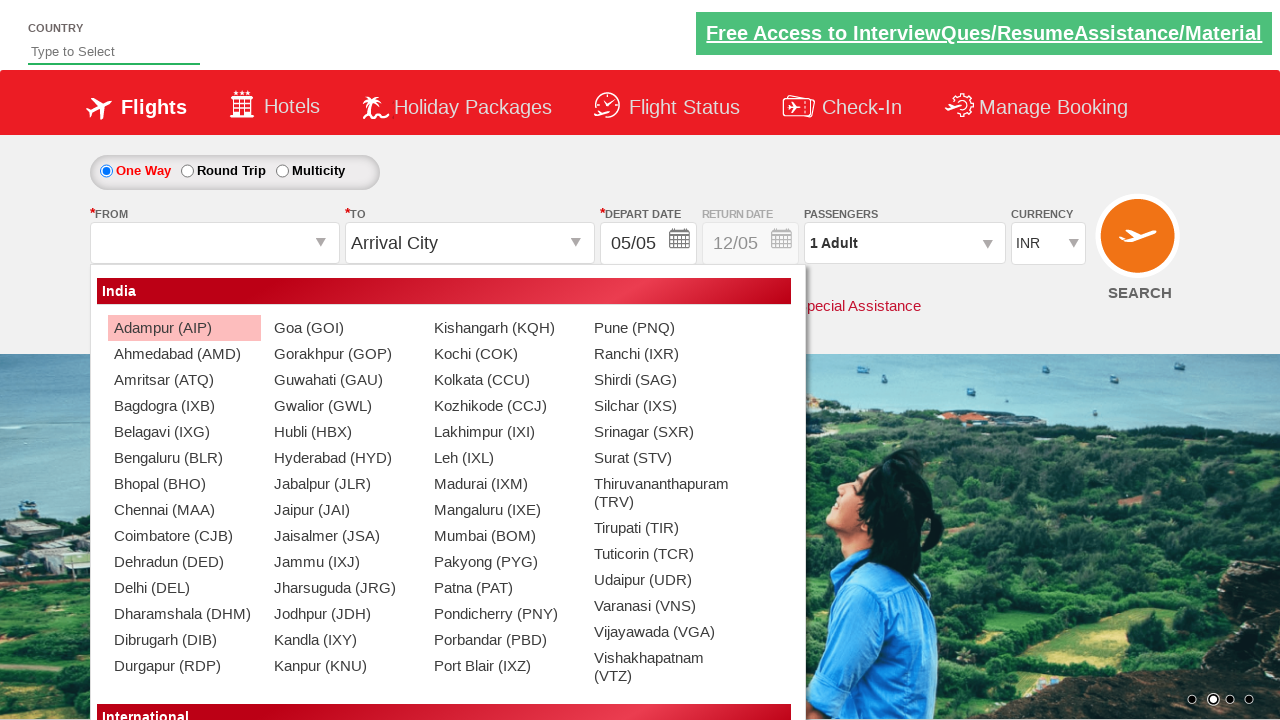

Selected BHO (Bhopal) as origin airport at (184, 484) on xpath=//a[@value='BHO']
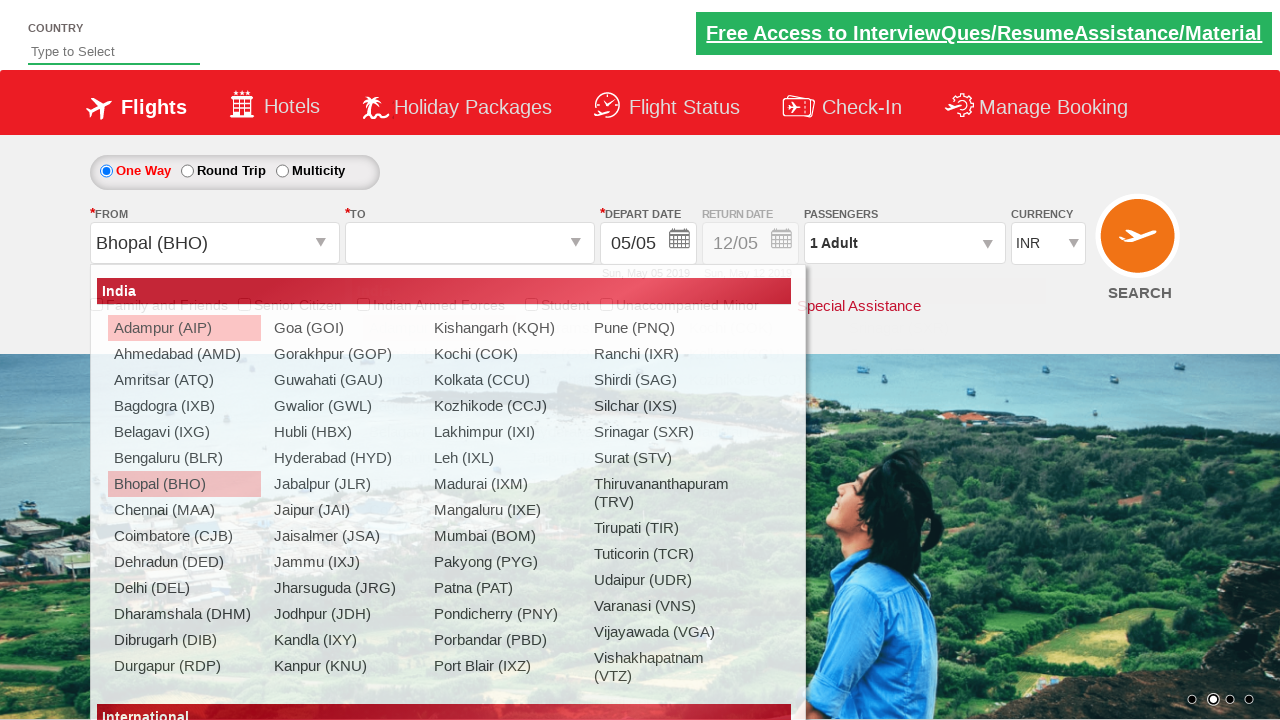

Destination dropdown options loaded and ATQ option appeared
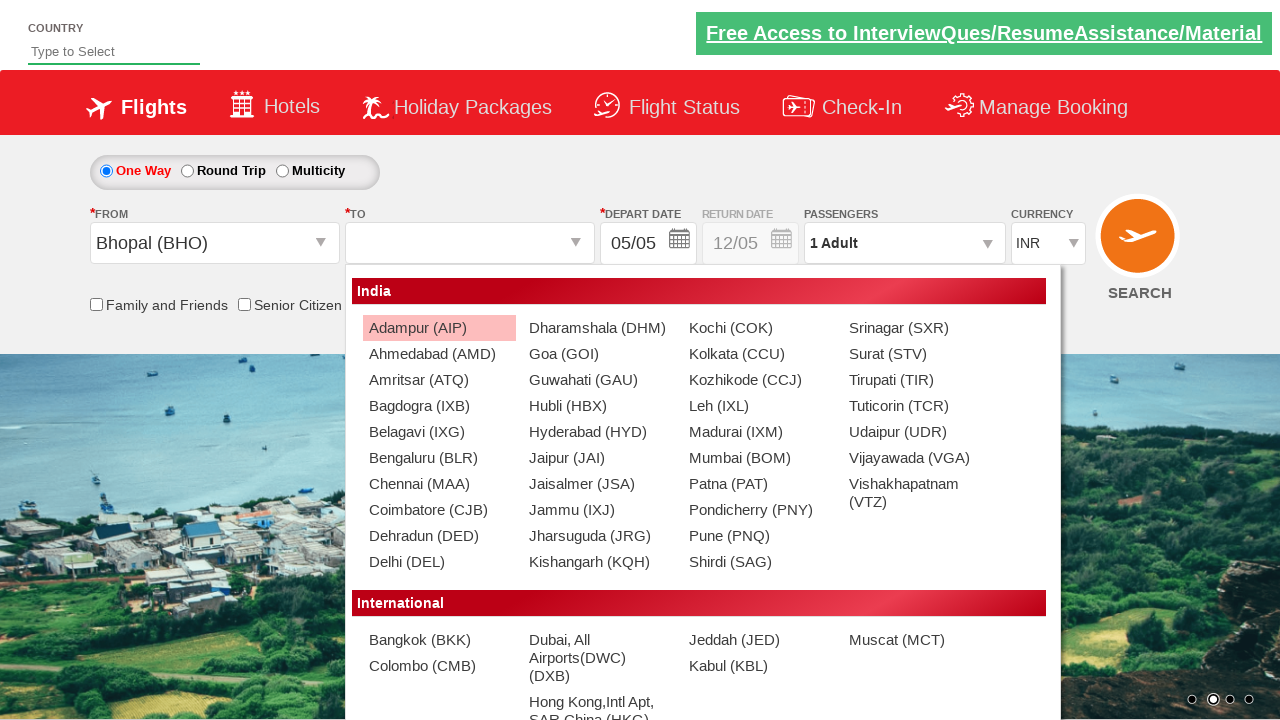

Selected ATQ (Amritsar) as destination airport at (439, 380) on (//a[@value='ATQ'])[2]
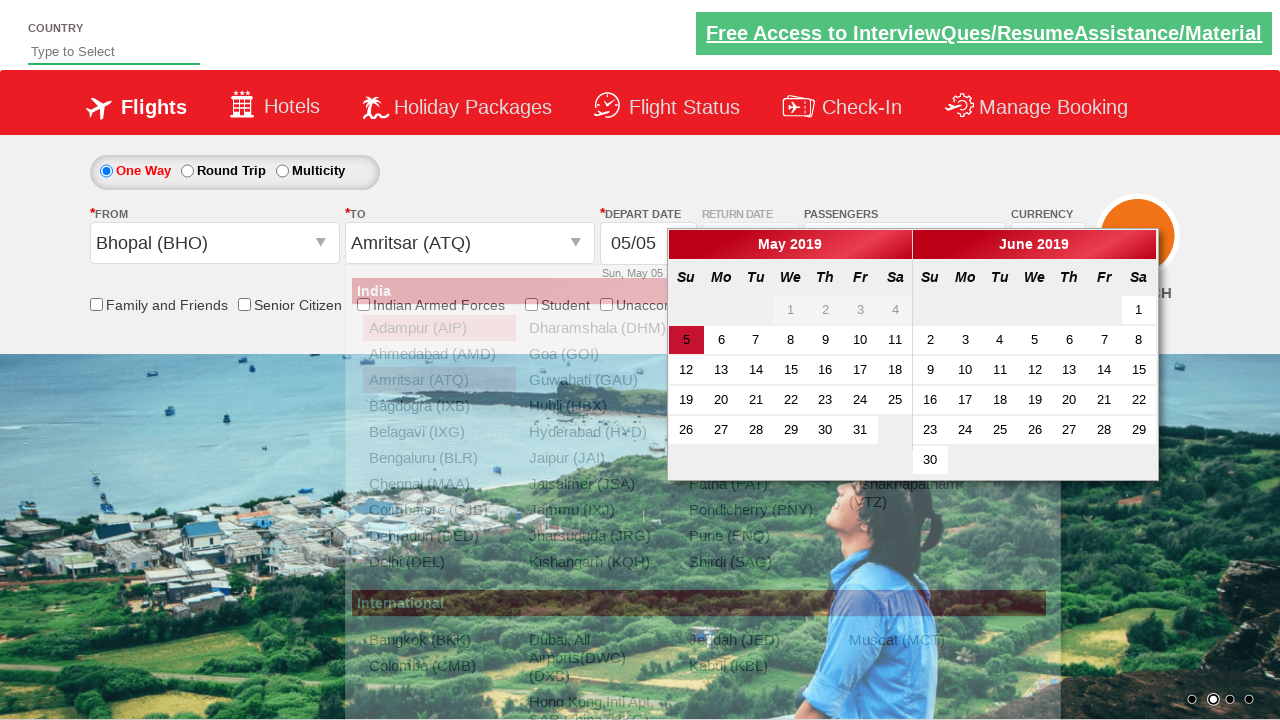

Destination airport selection verified and confirmed
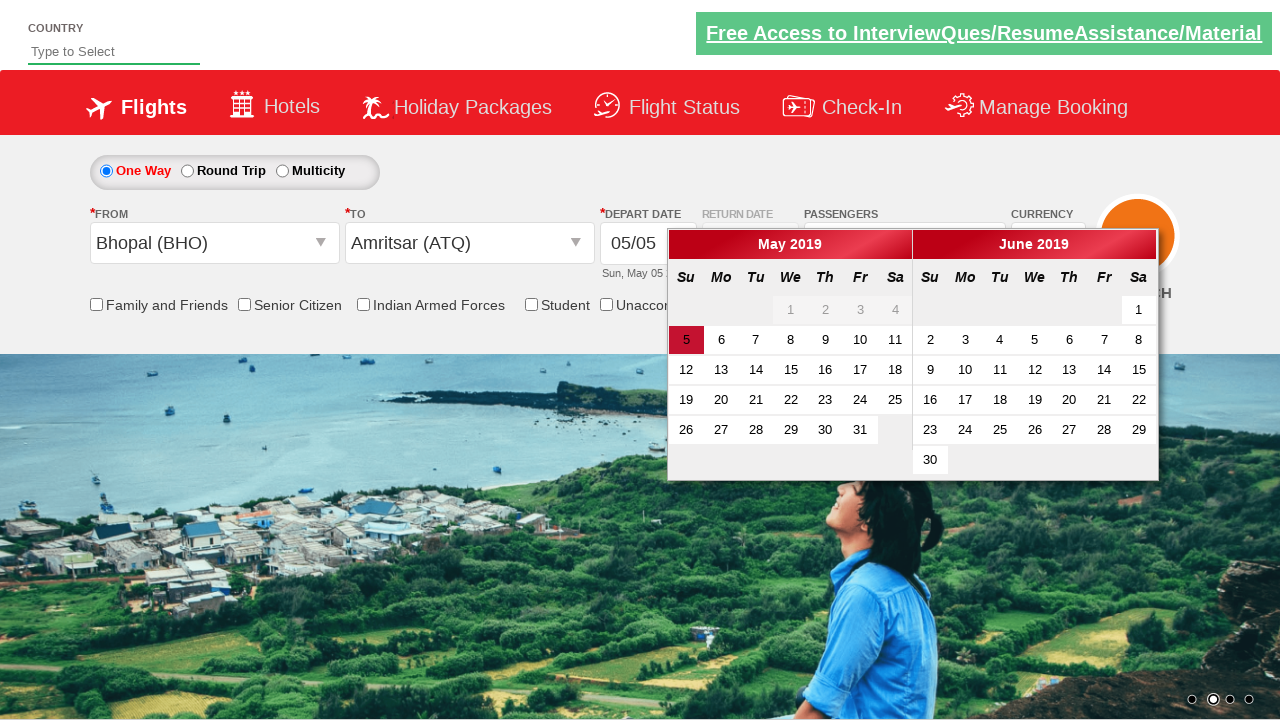

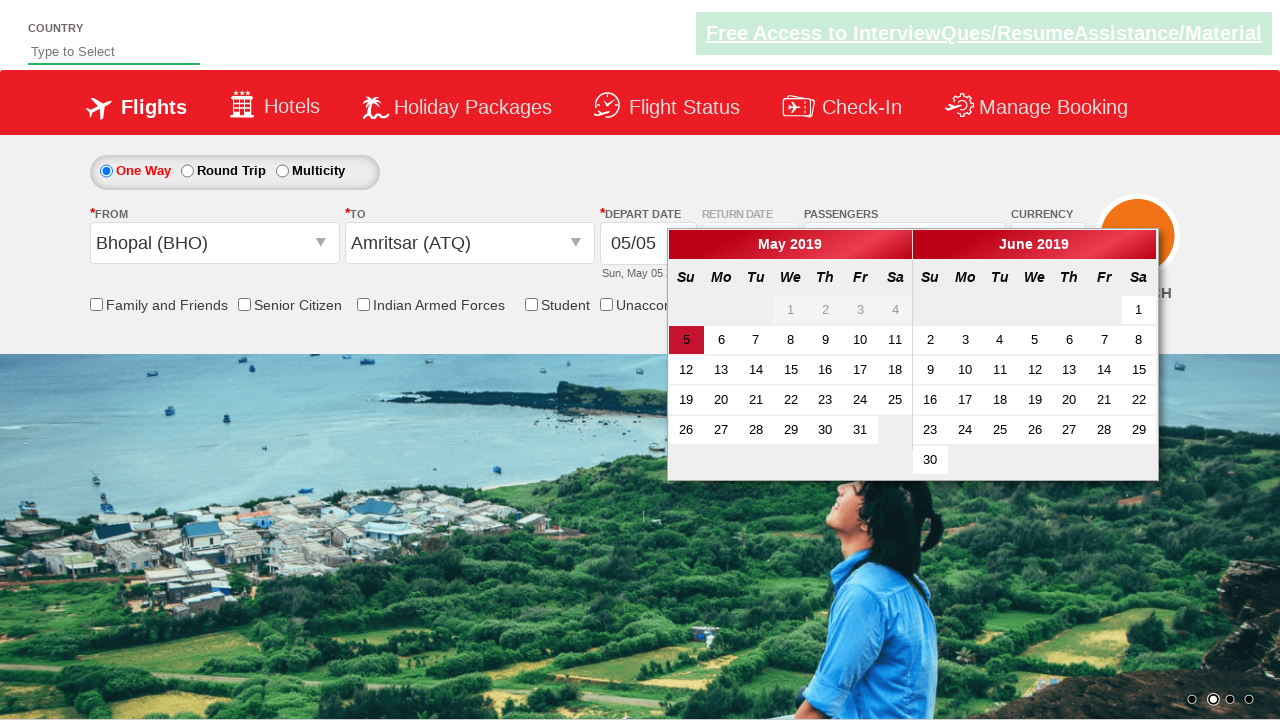